Tests customer selection and login process by selecting a customer from dropdown and submitting the form

Starting URL: https://www.globalsqa.com/angularJs-protractor/BankingProject/#/login

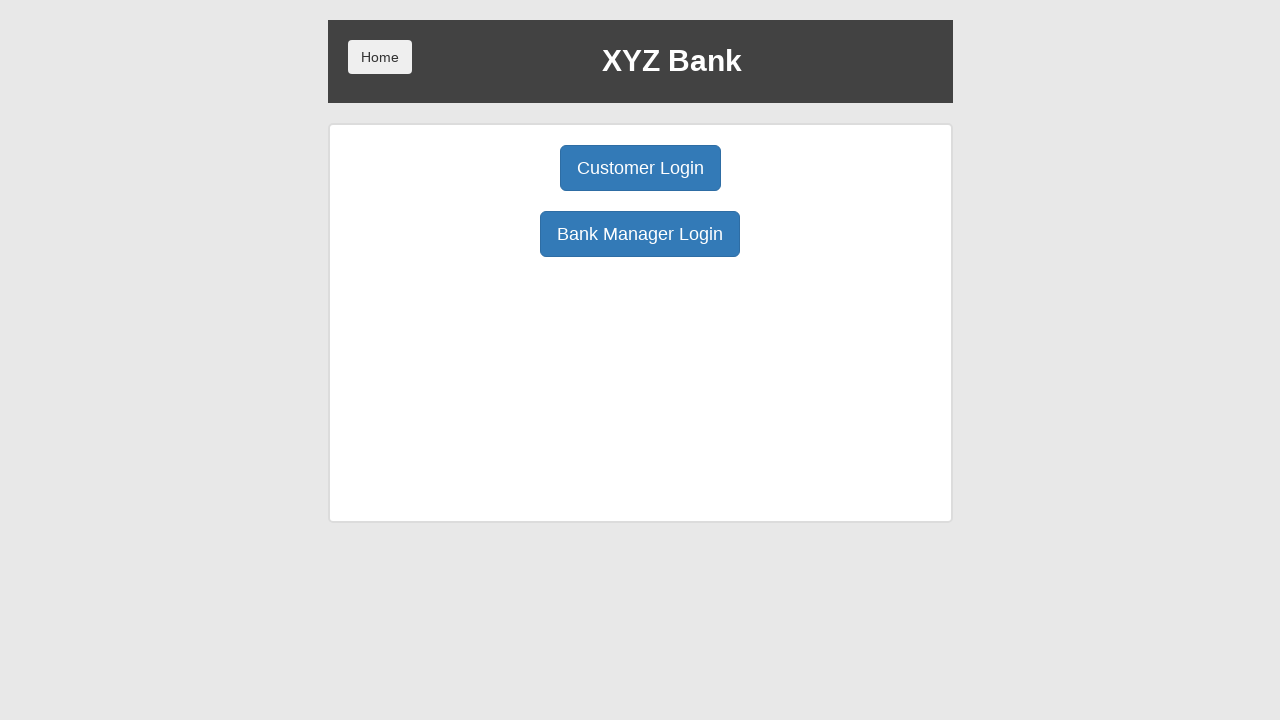

Clicked Customer Login button at (640, 168) on button:has-text('Customer Login')
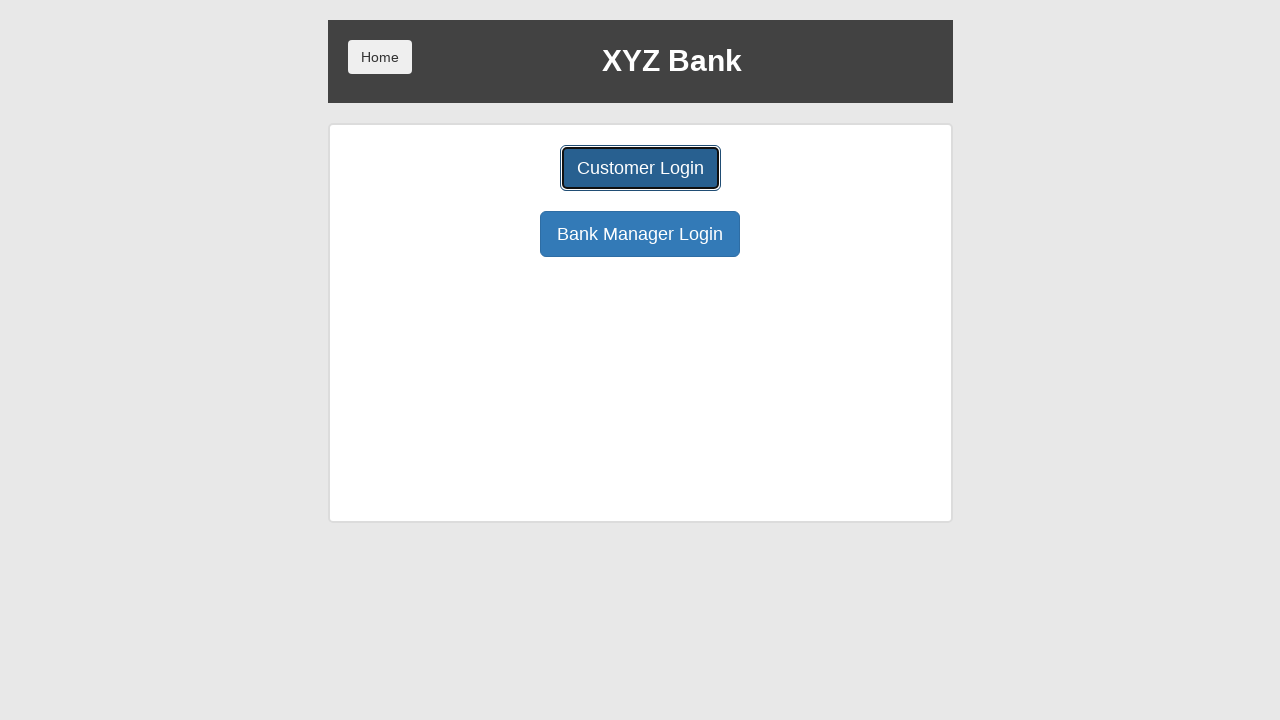

Selected first customer from dropdown on select#userSelect
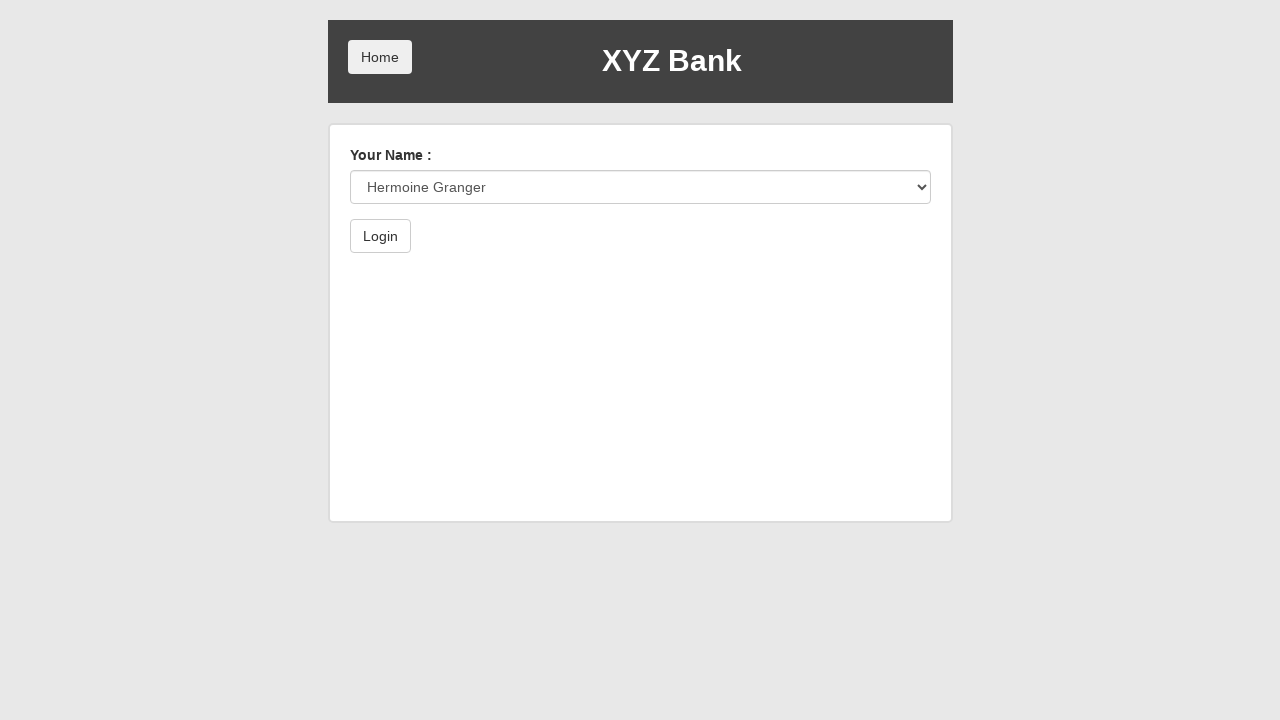

Clicked Login button to submit form at (380, 236) on button[type='submit']
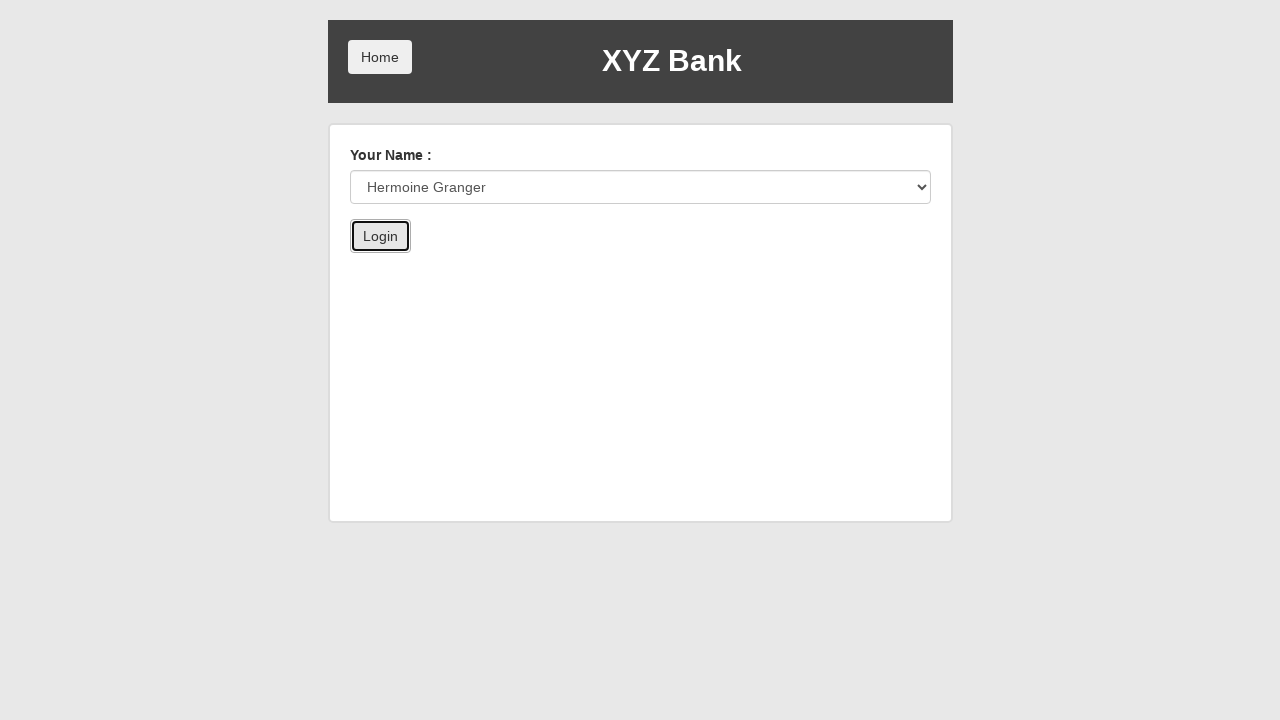

Clicked Home button to return to main page at (380, 57) on button:has-text('Home')
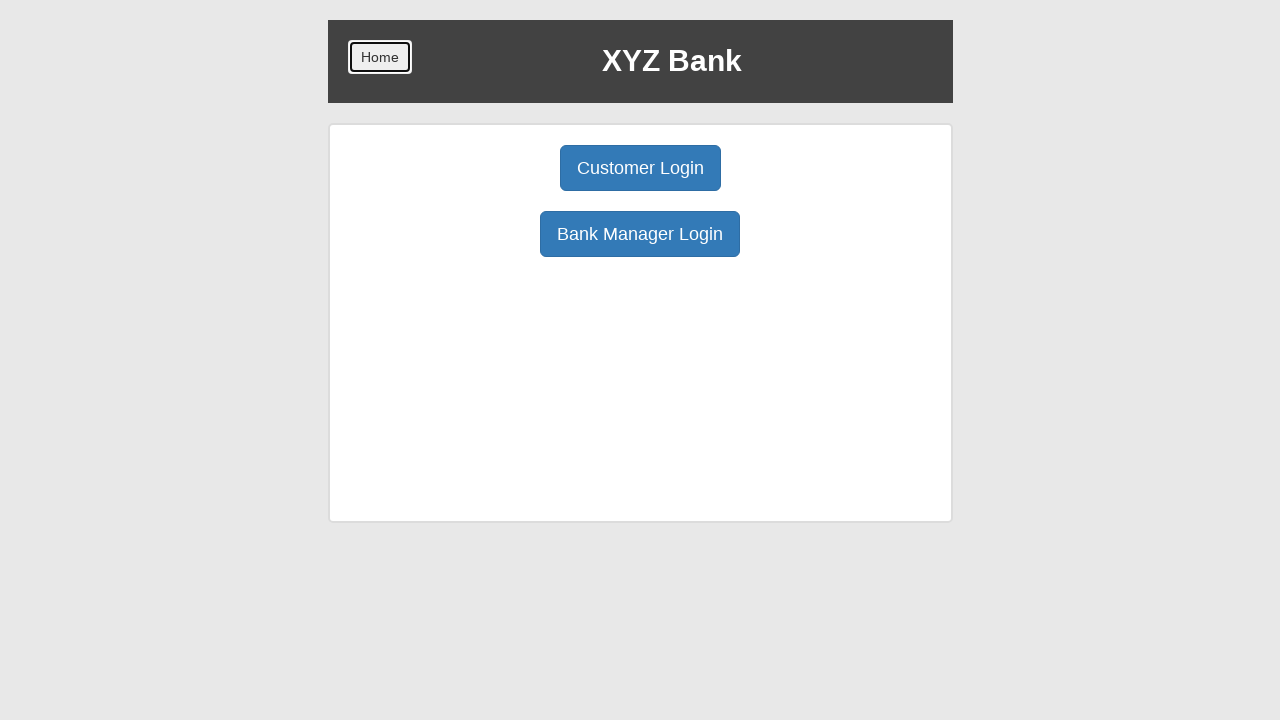

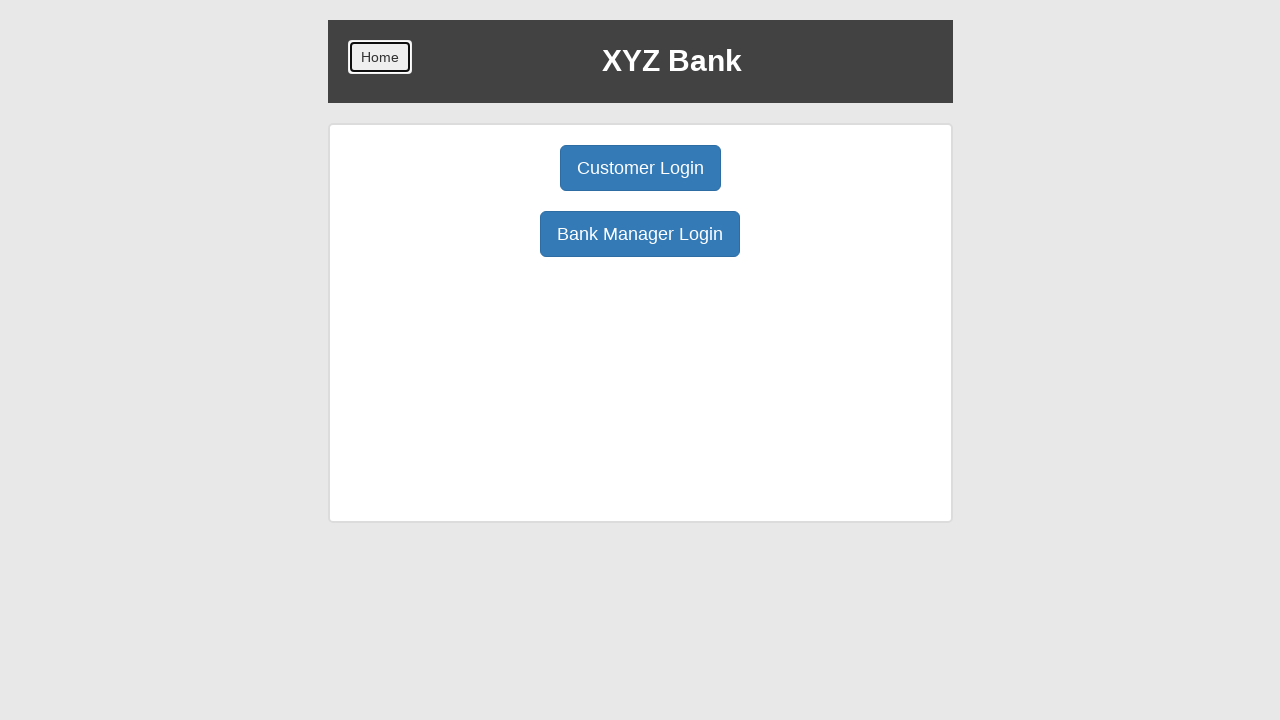